Tests opting out of A/B tests by adding an opt-out cookie before visiting the test page, then navigating to the A/B test page and verifying the opted-out variant

Starting URL: http://the-internet.herokuapp.com

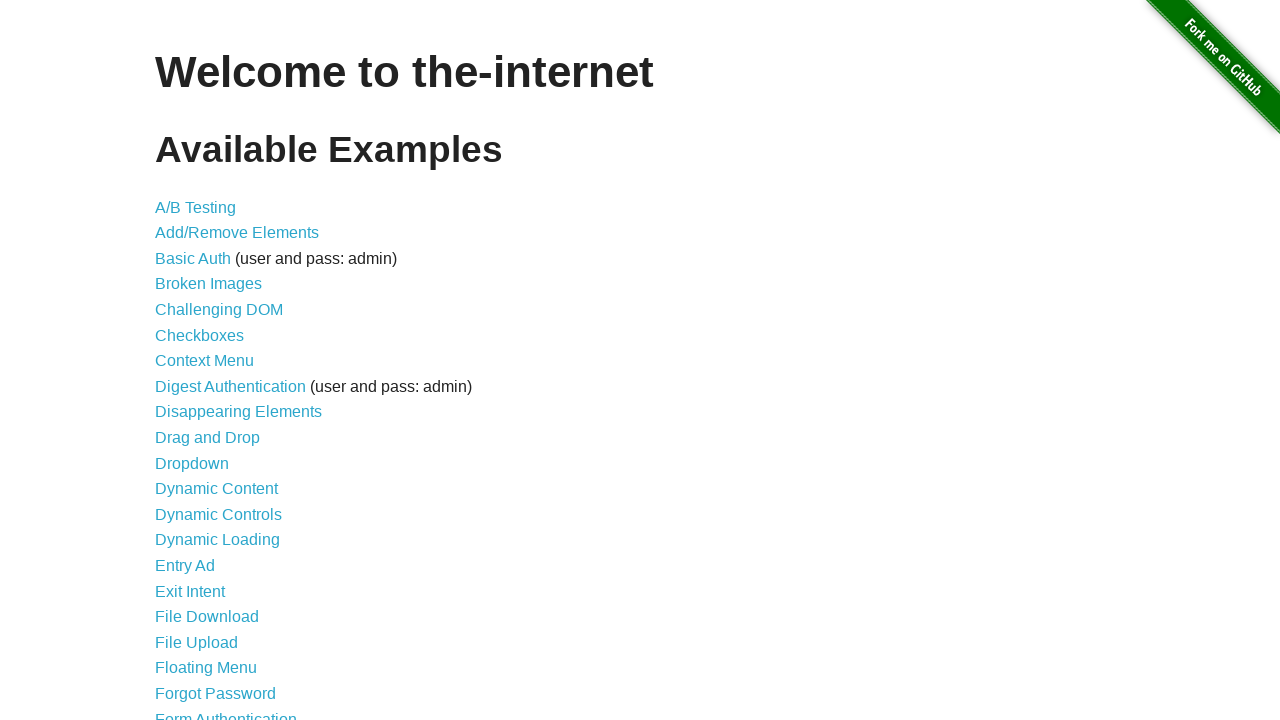

Added optimizelyOptOut cookie to context for opt-out testing
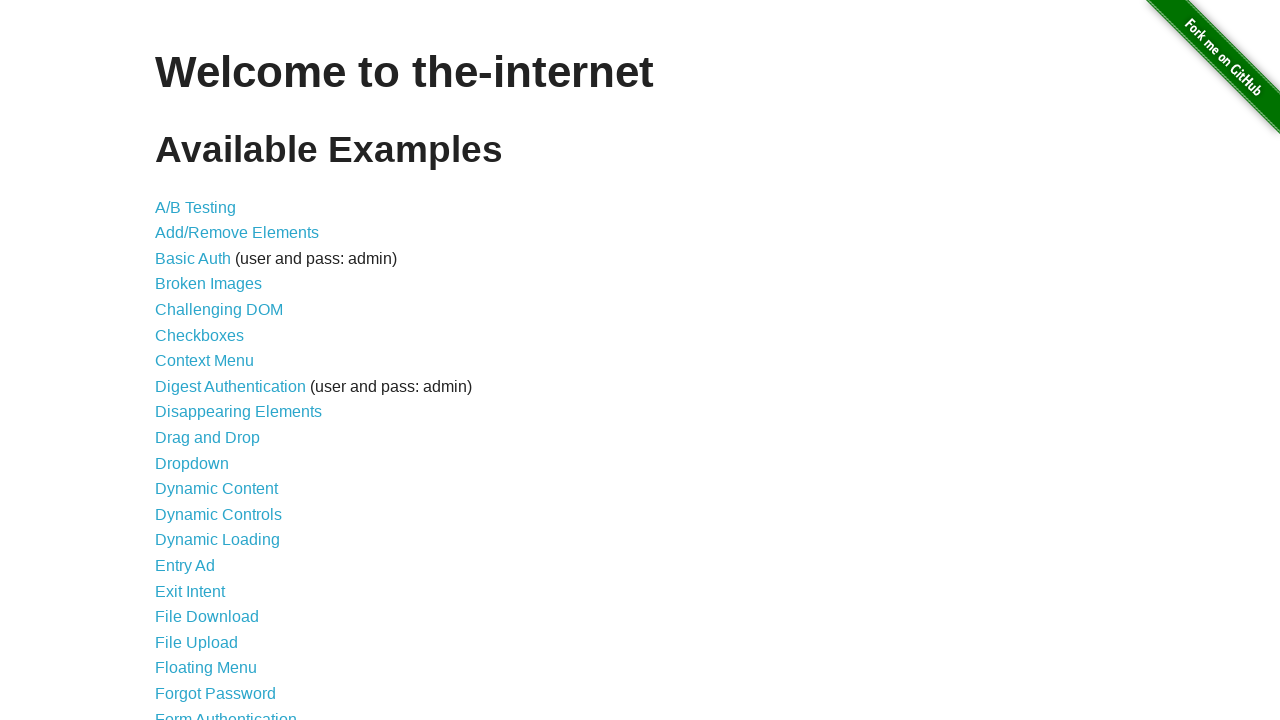

Navigated to A/B test page at /abtest
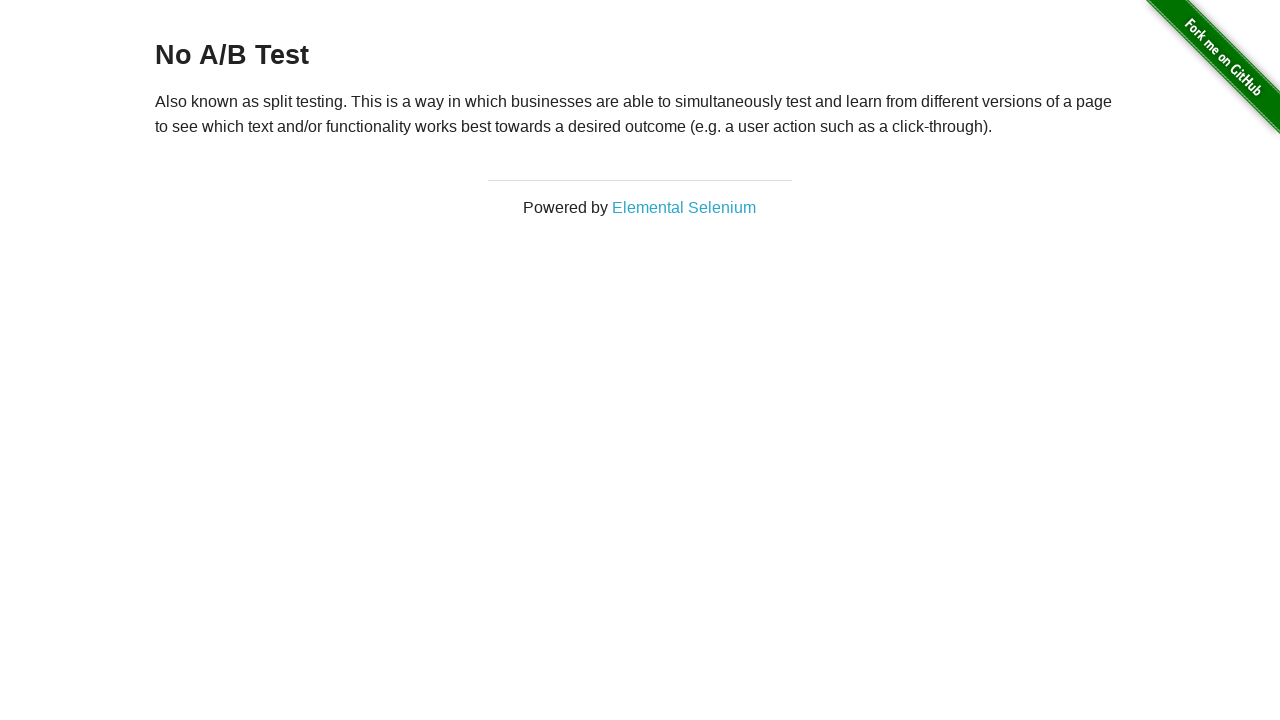

Retrieved heading text from page
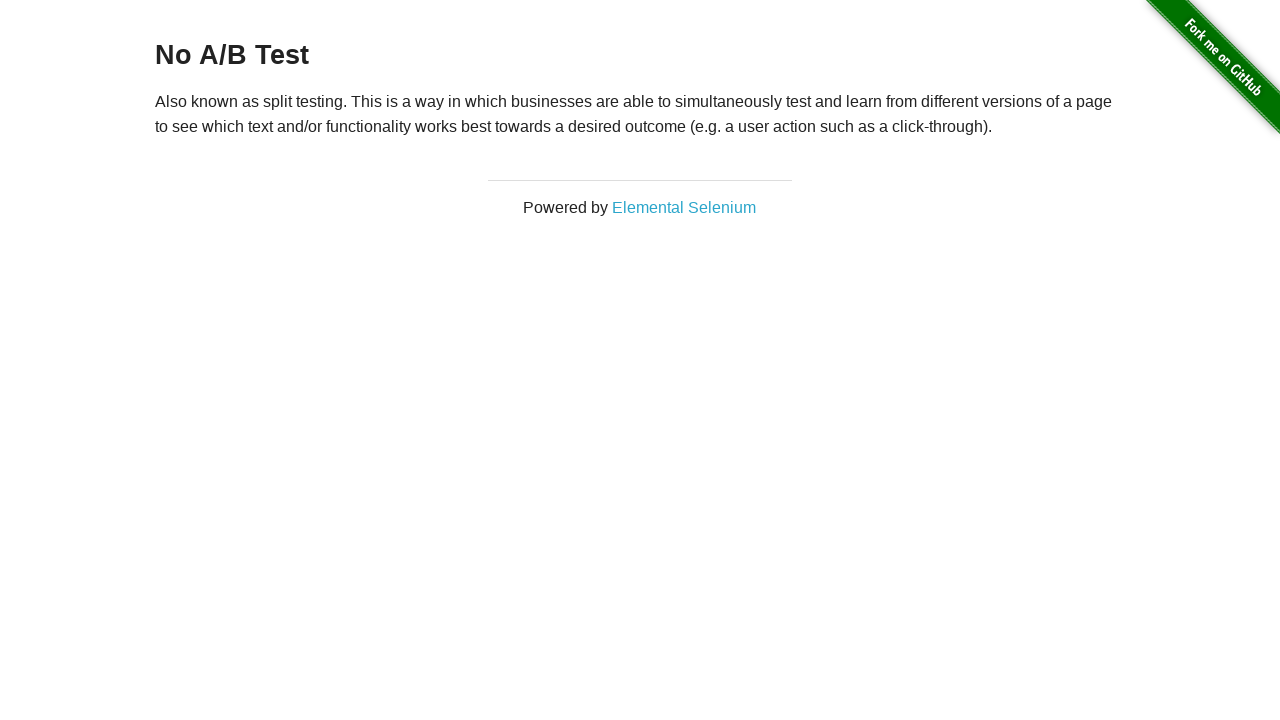

Verified that heading starts with 'No A/B Test', confirming opt-out status
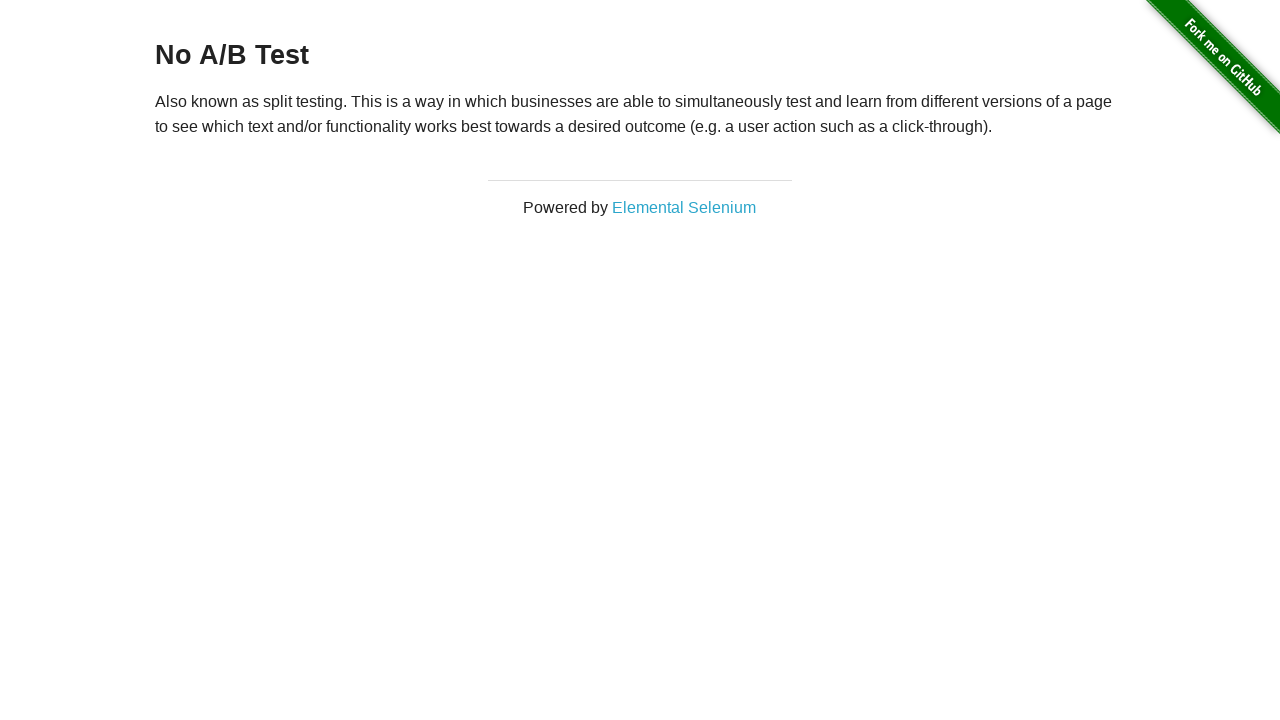

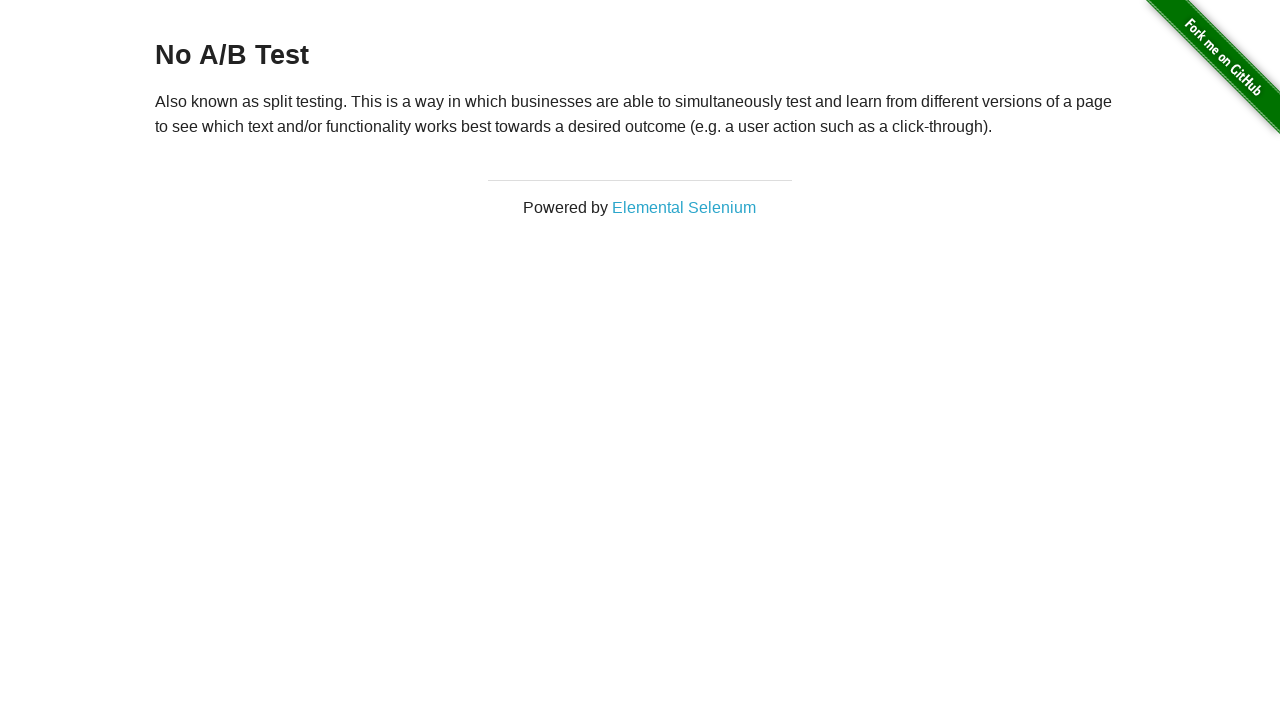